Clicks the letter E link and verifies languages starting with E are displayed

Starting URL: https://www.99-bottles-of-beer.net/abc.html

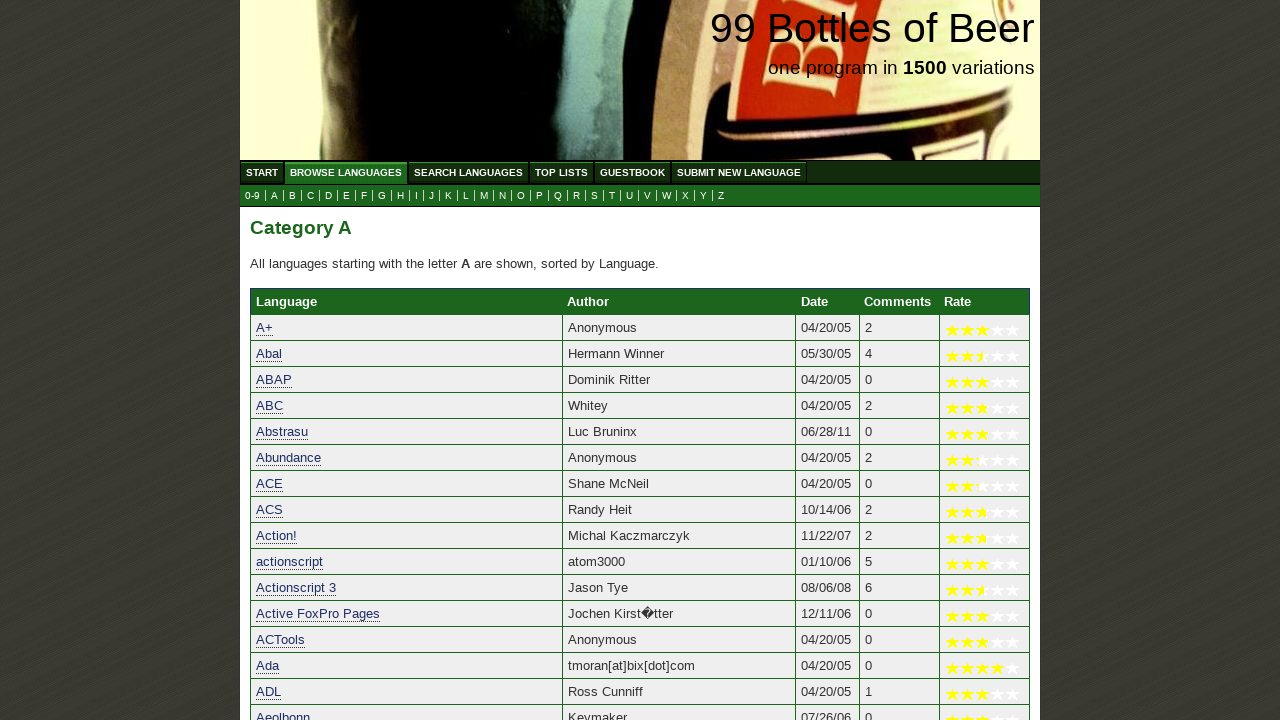

Clicked the letter E link at (346, 196) on a[href='e.html']
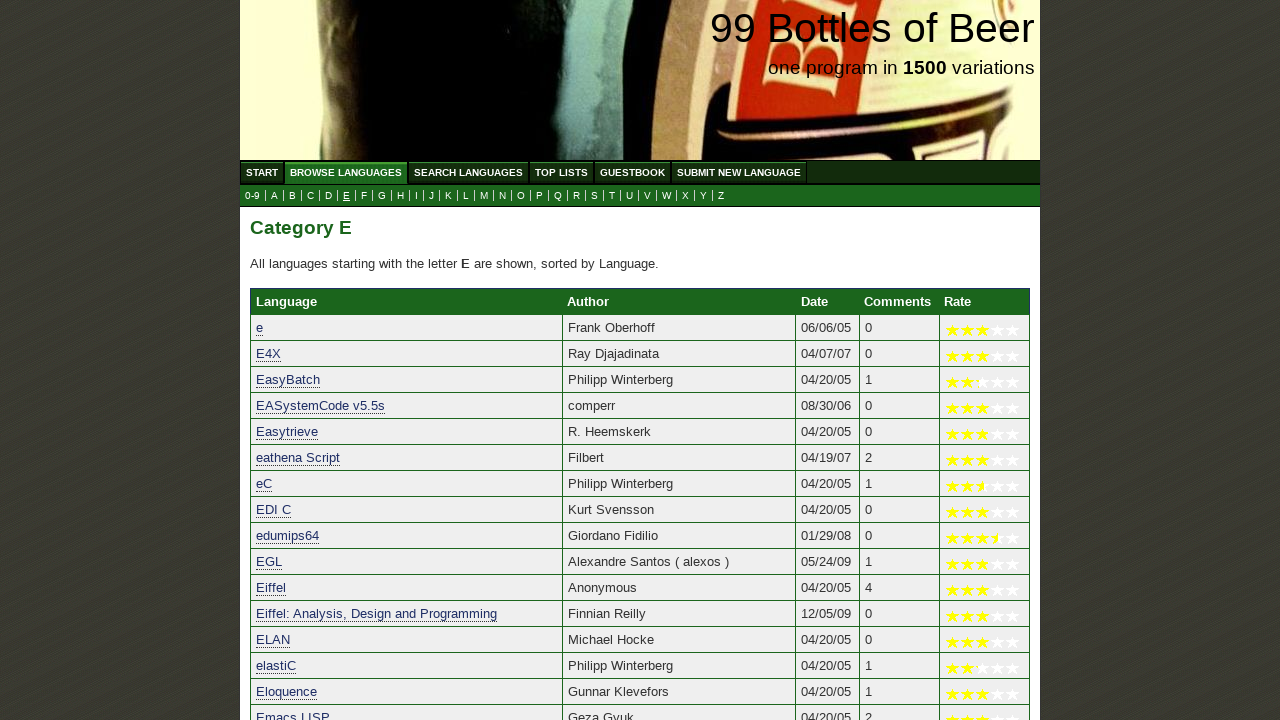

Language list loaded, verified languages starting with E are displayed
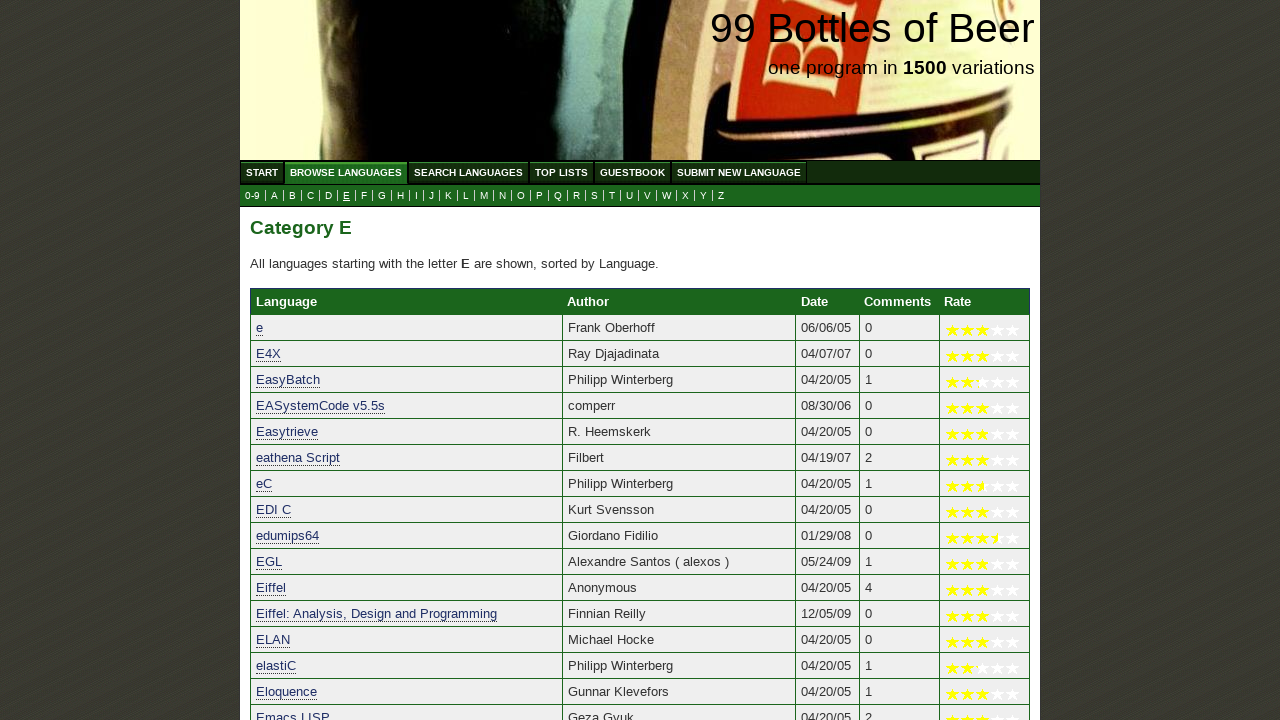

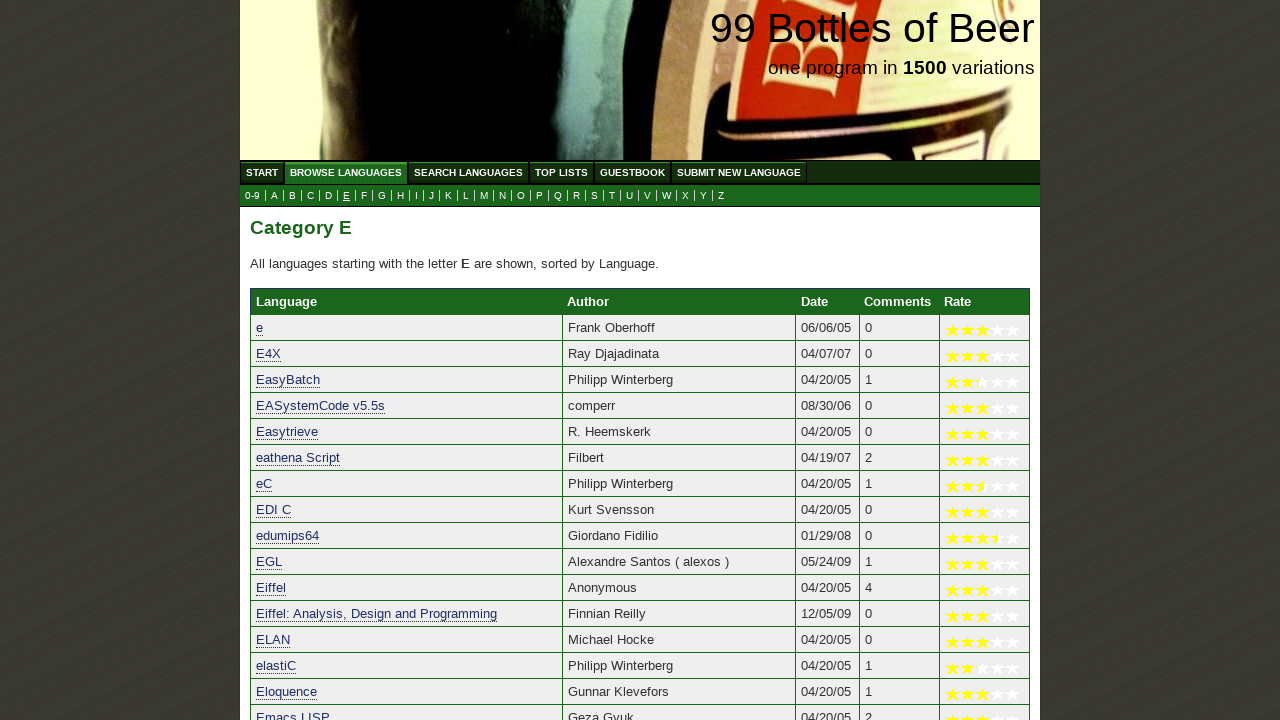